Tests file download functionality by clicking download buttons for Excel, PDF, and TXT files on a file download practice page

Starting URL: https://letcode.in/file

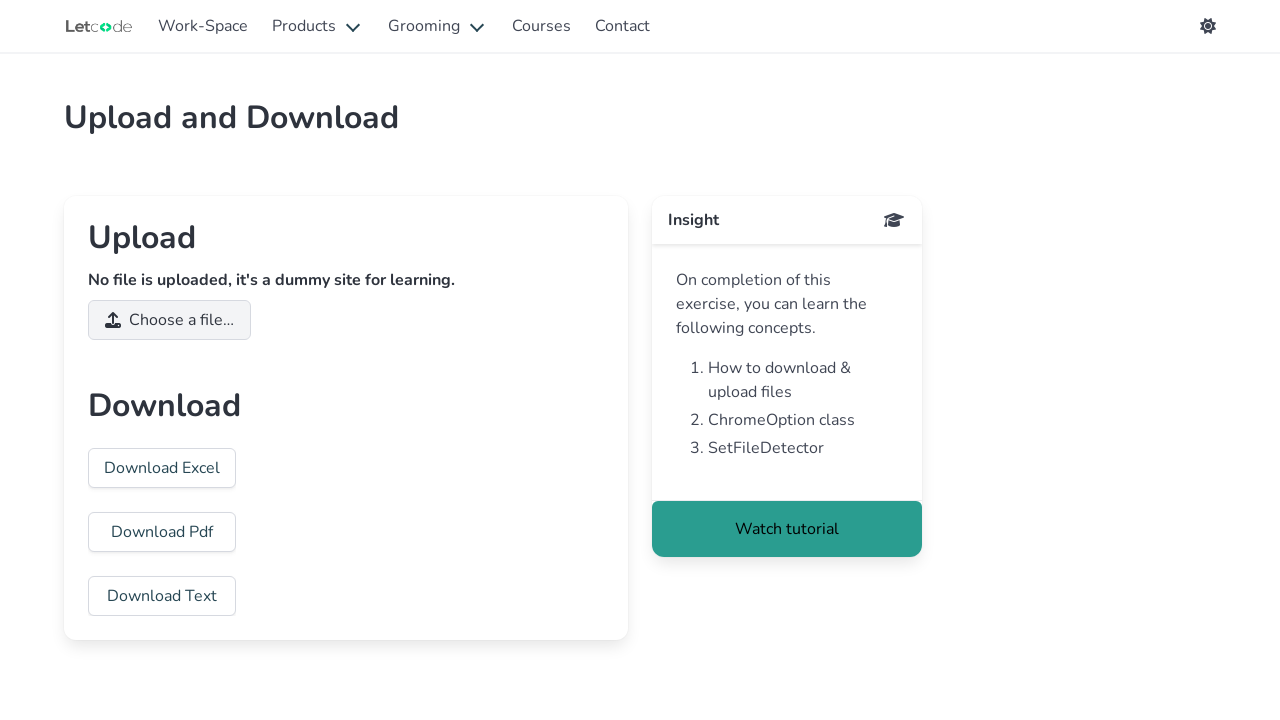

Clicked Download Excel button at (162, 468) on xpath=//a[contains(text(), 'Download Excel')]
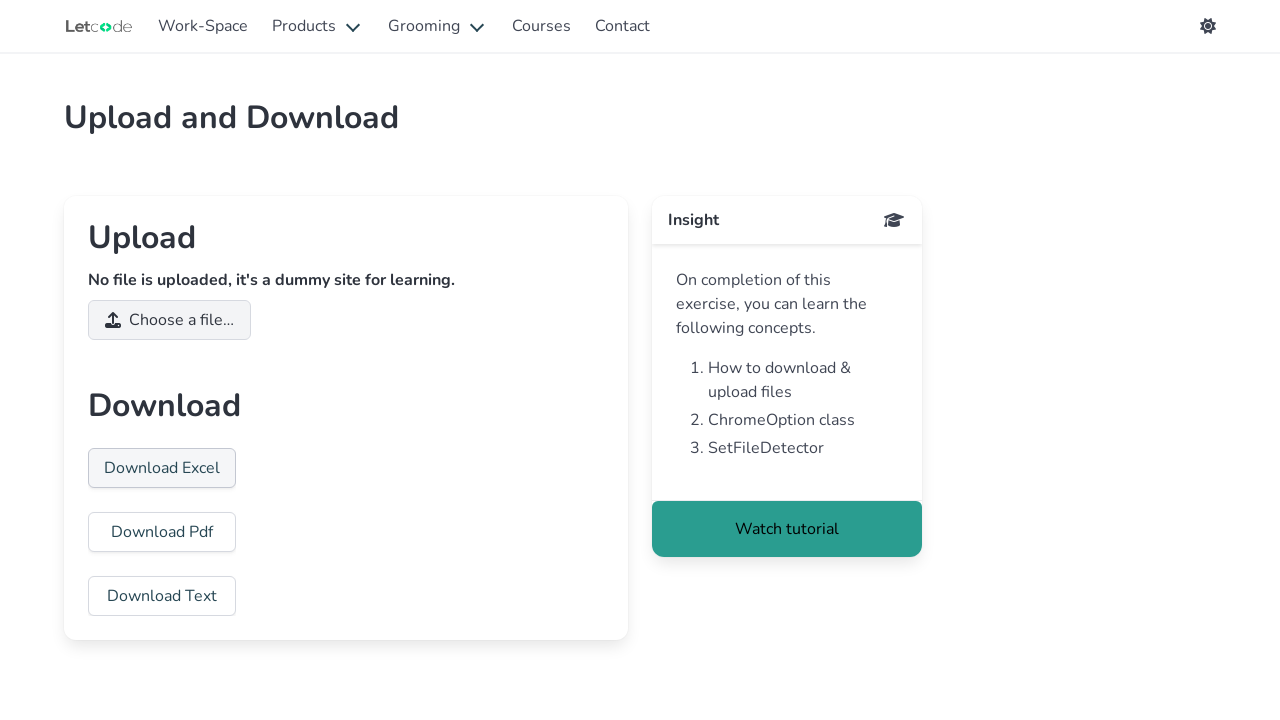

Waited 2 seconds for Excel download to initiate
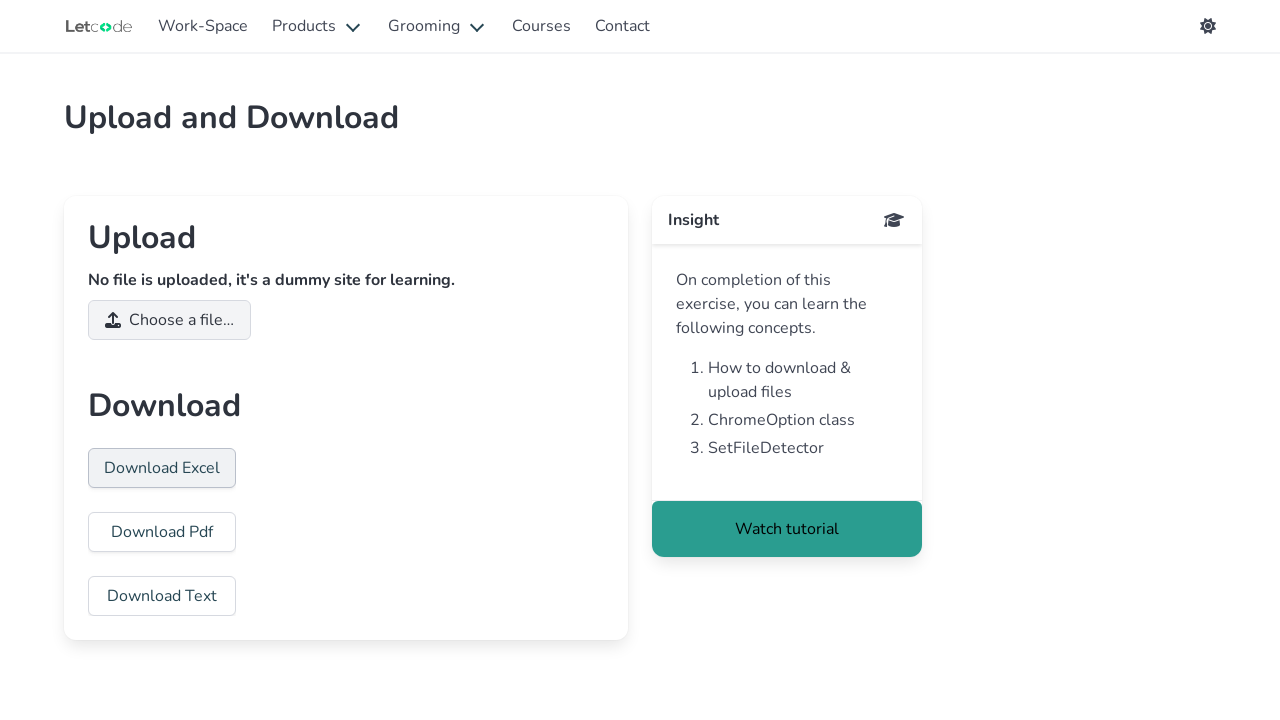

Clicked PDF download button at (162, 532) on a#pdf
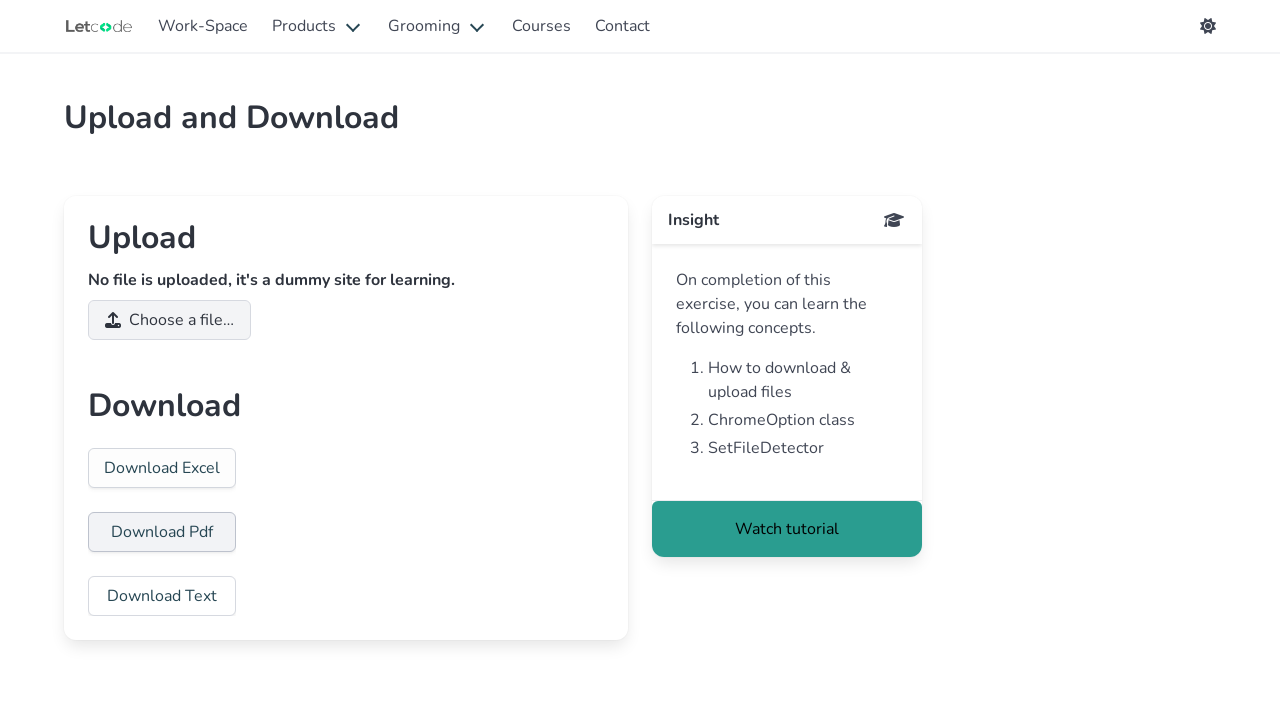

Waited 2 seconds for PDF download to initiate
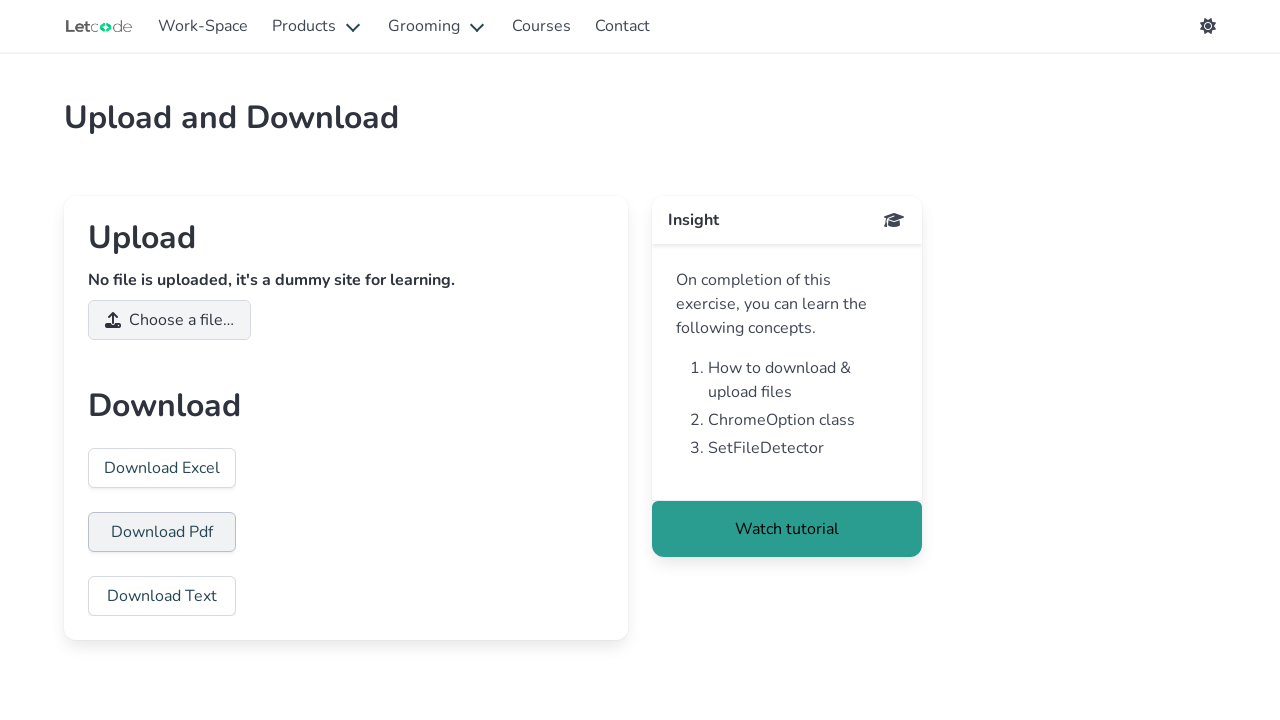

Scrolled down 200 pixels to reveal TXT download button
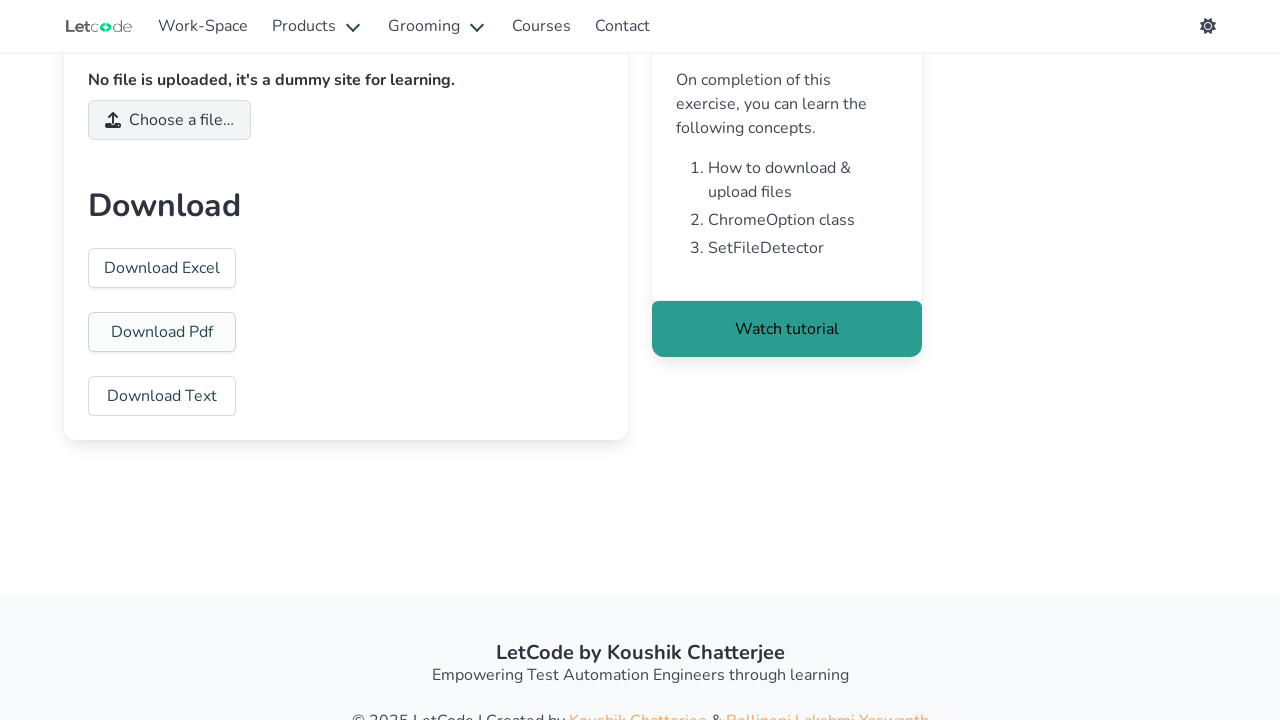

Clicked TXT download button at (162, 396) on a#txt
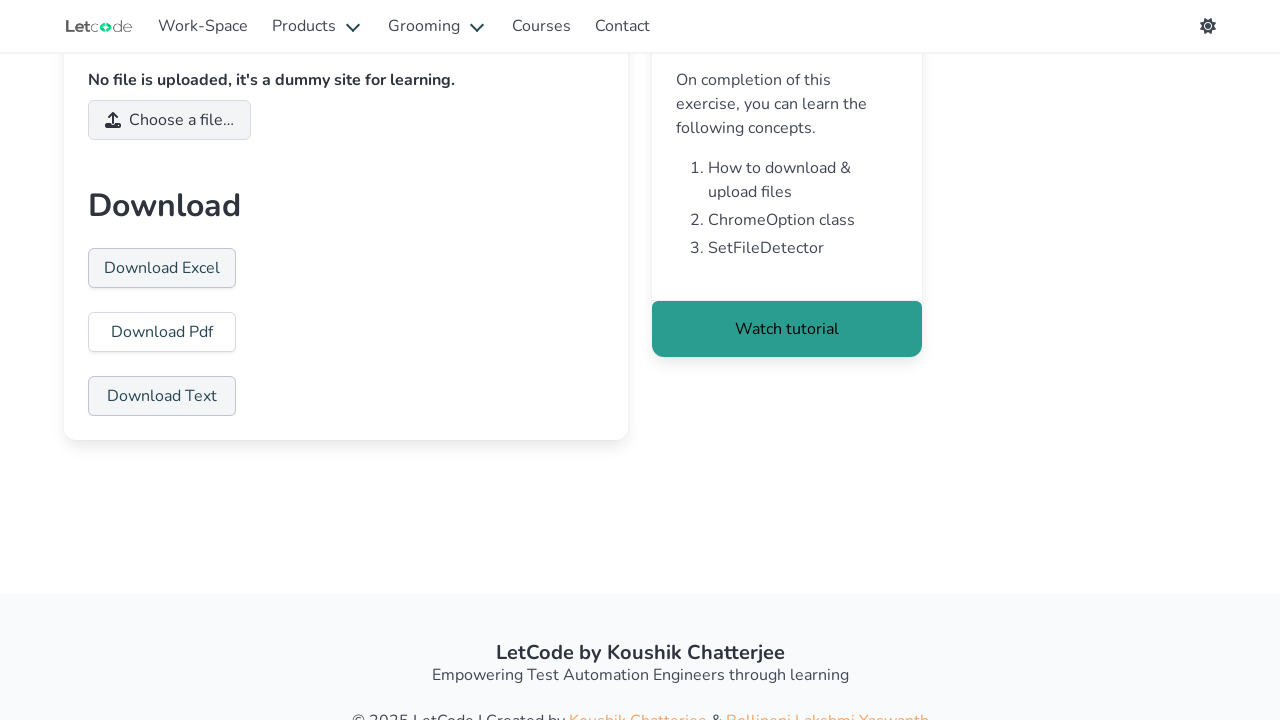

Waited 2 seconds for TXT download to complete
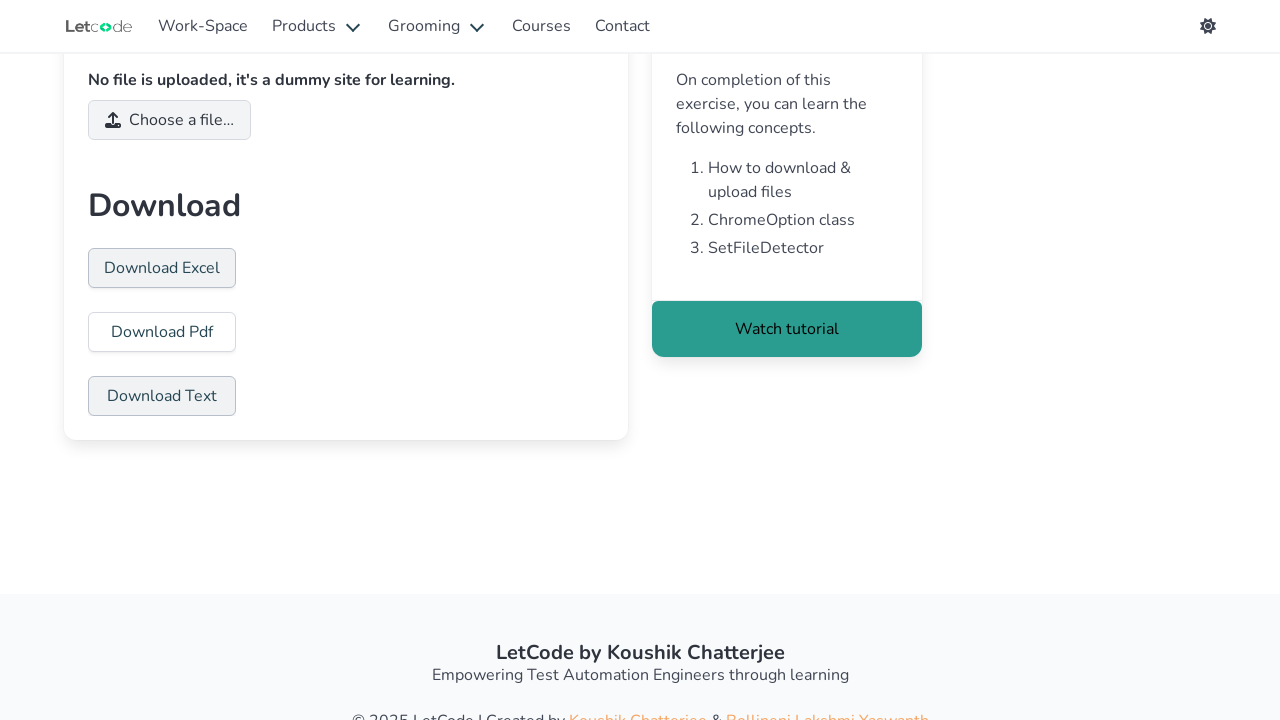

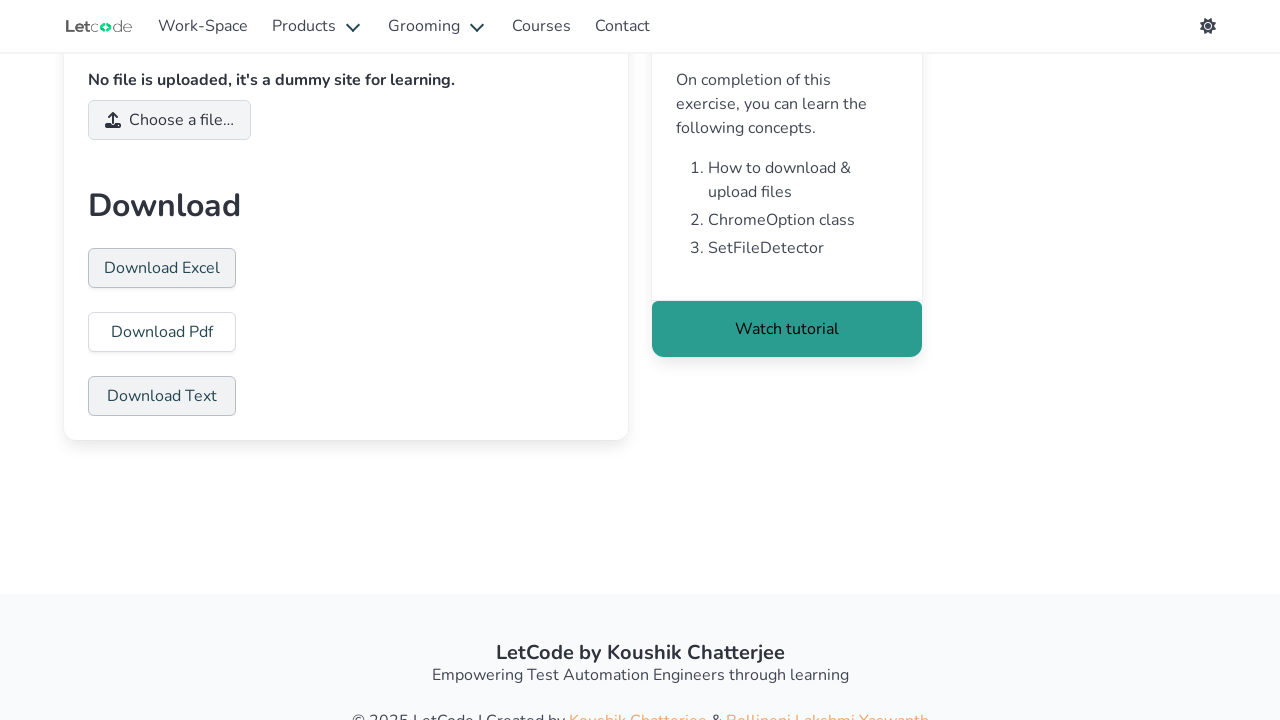